Tests key press functionality by sending various keyboard keys and verifying the displayed result text

Starting URL: http://the-internet.herokuapp.com/

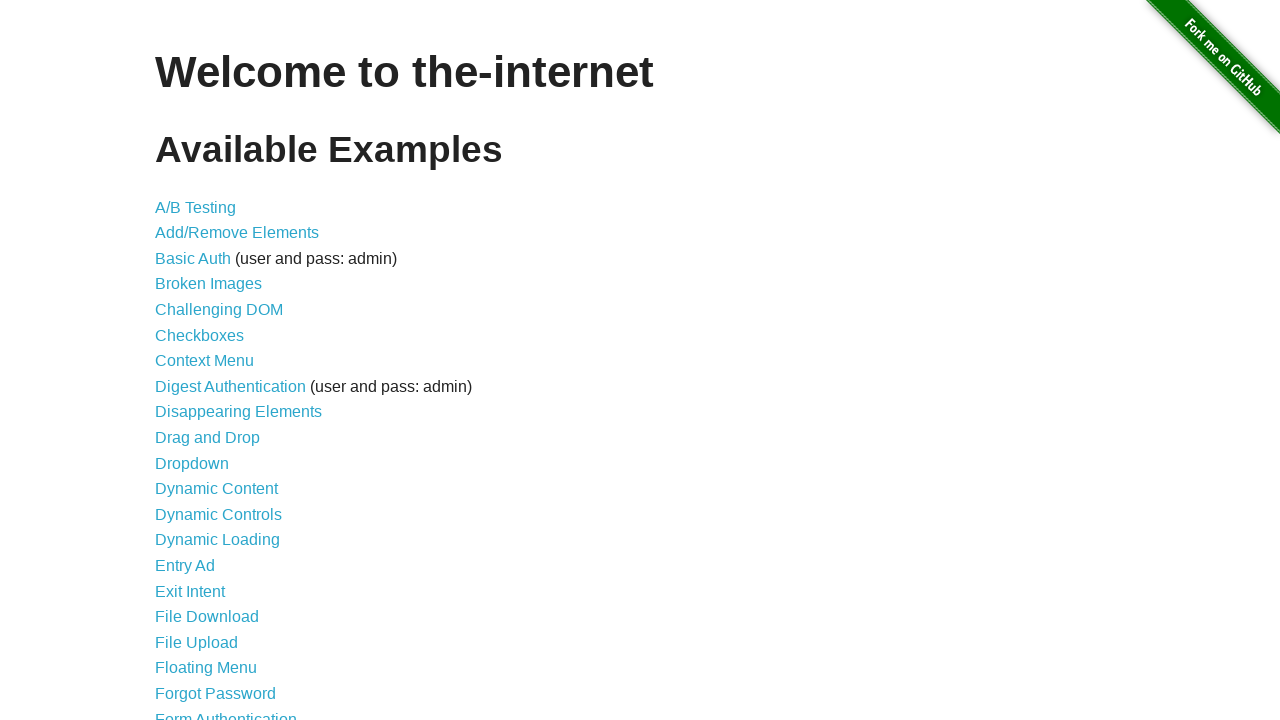

Clicked on Key Presses link at (200, 360) on text=Key Presses
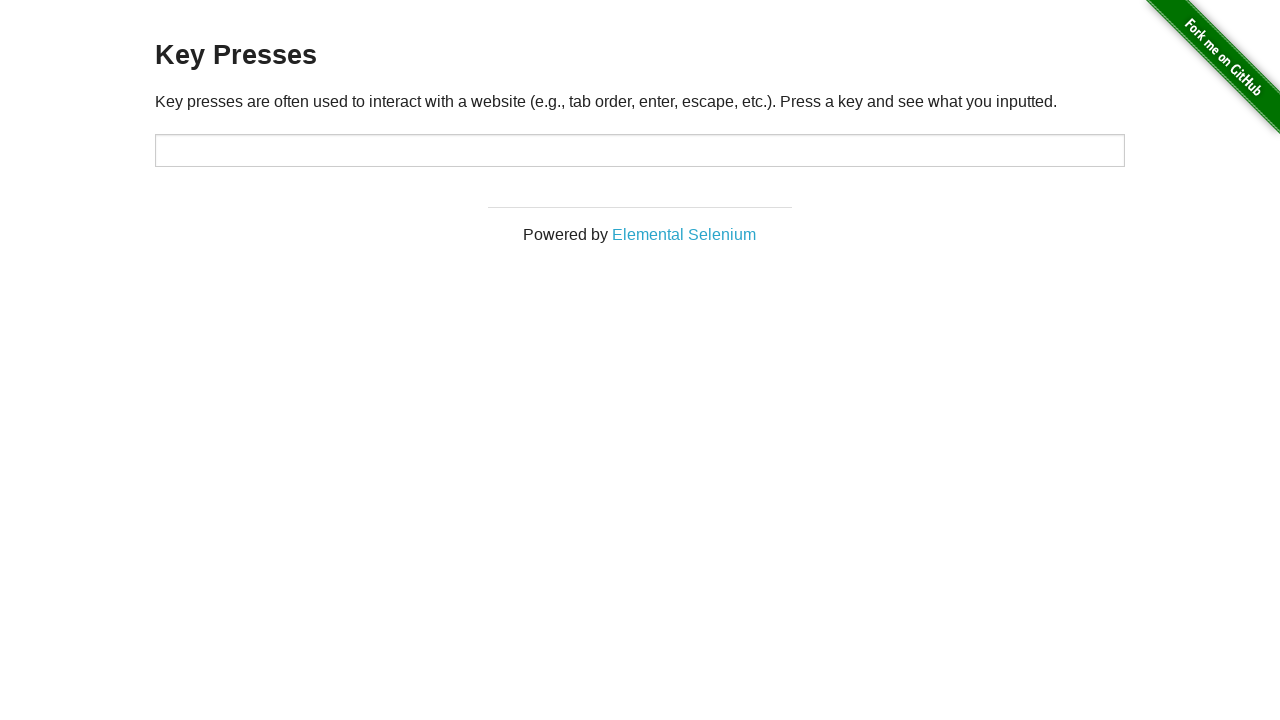

Pressed ArrowDown key
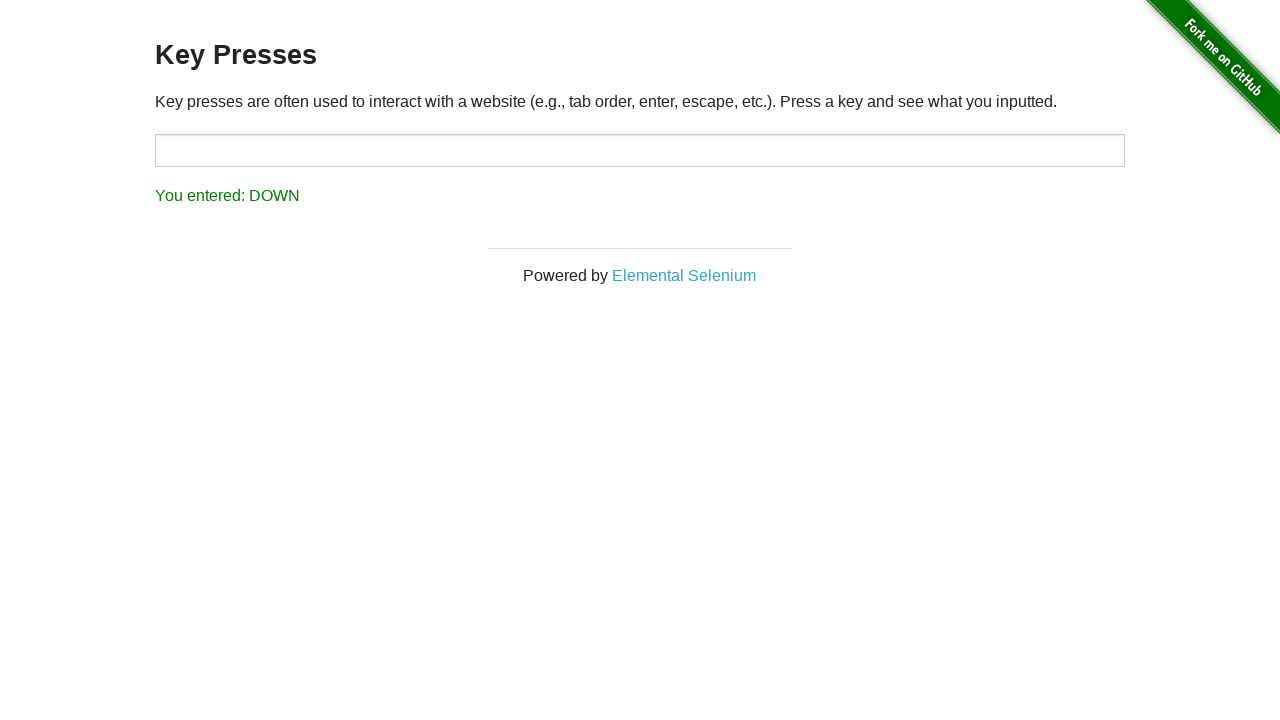

Verified that 'You entered: DOWN' is displayed
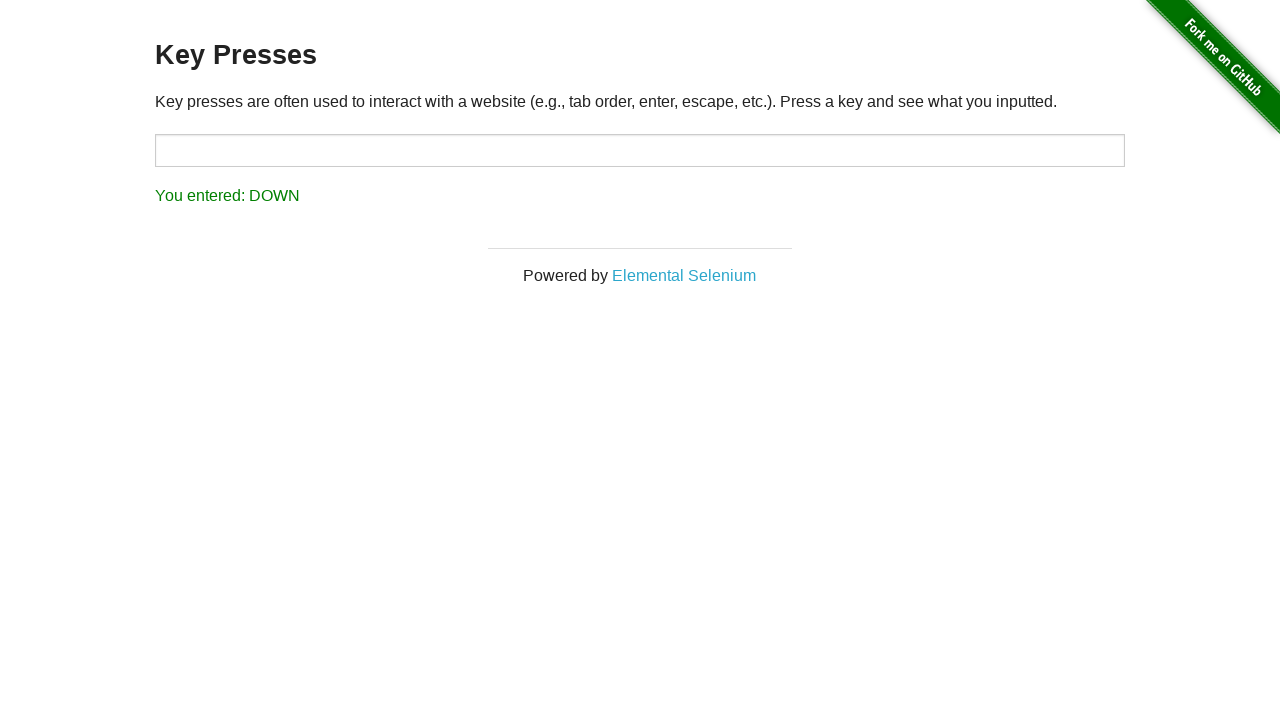

Pressed F3 key
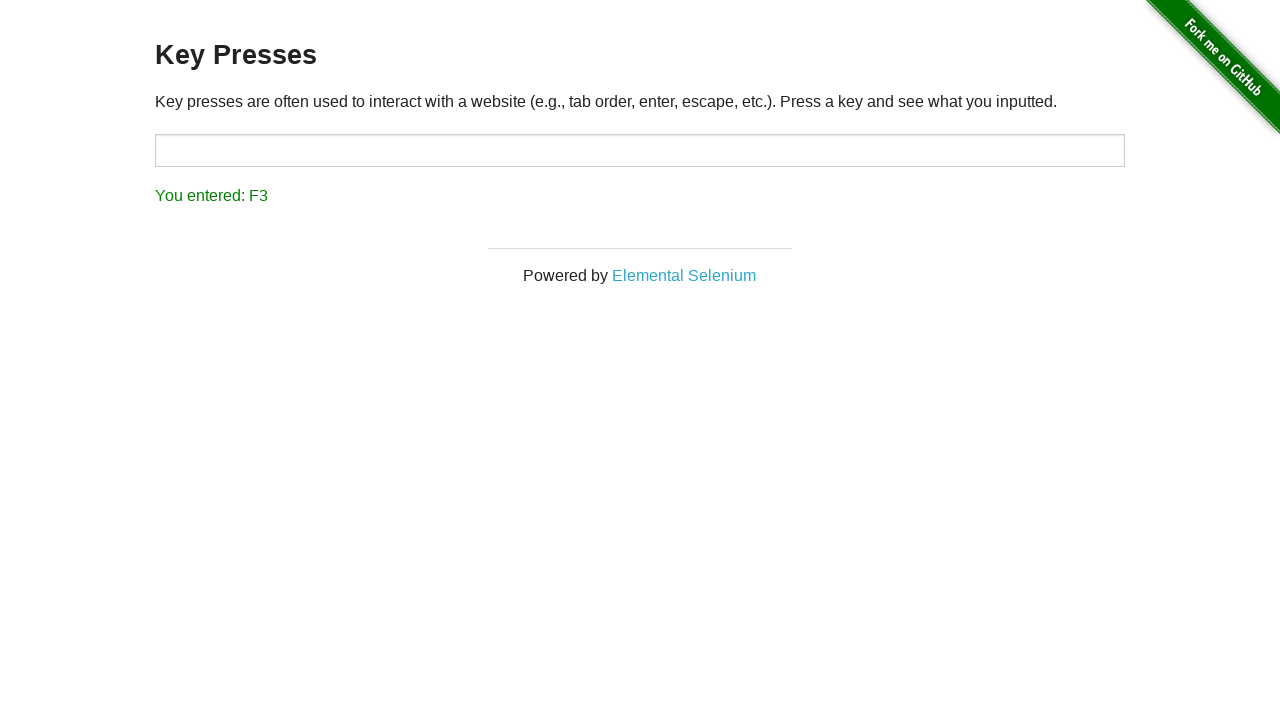

Verified that 'You entered: F3' is displayed
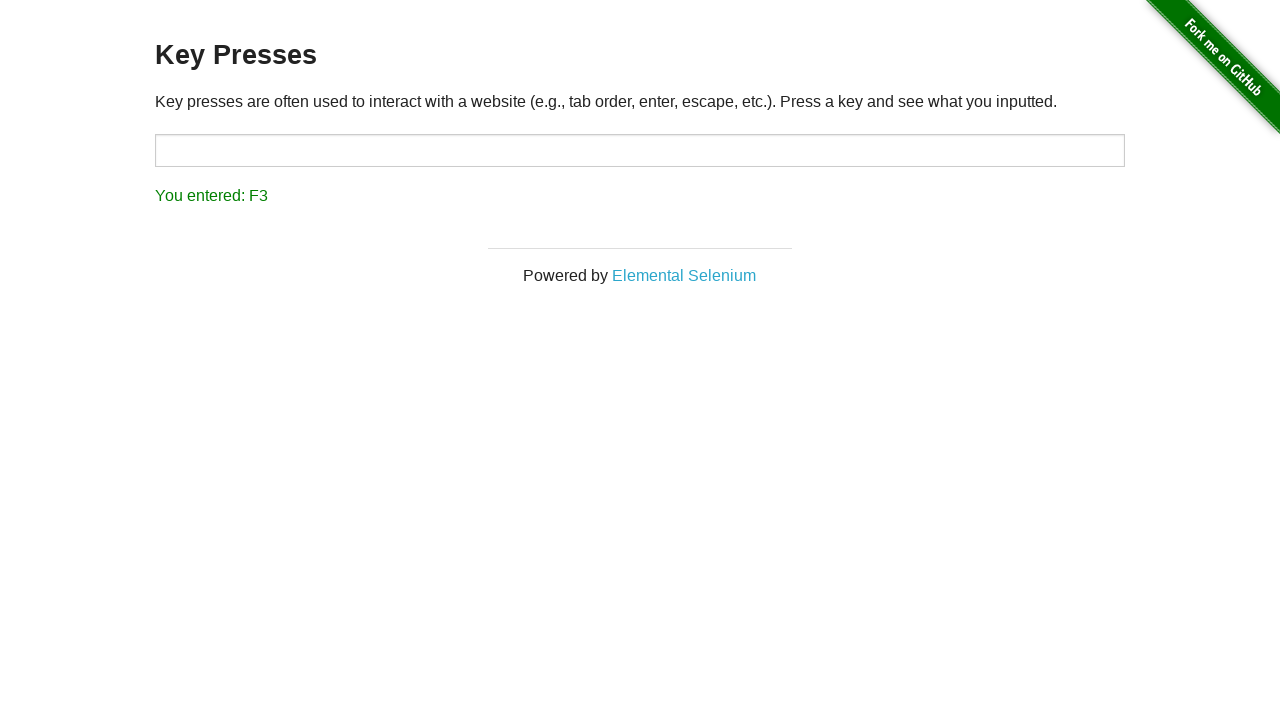

Pressed Alt key
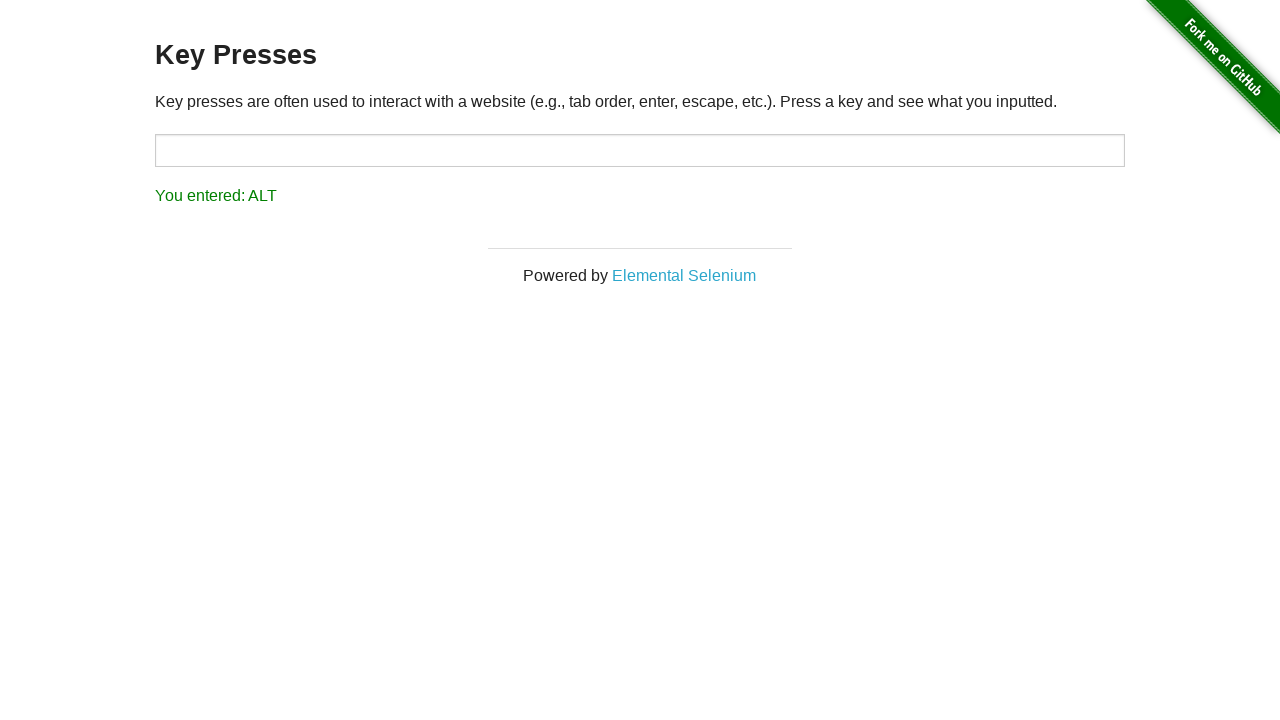

Verified that 'You entered: ALT' is displayed
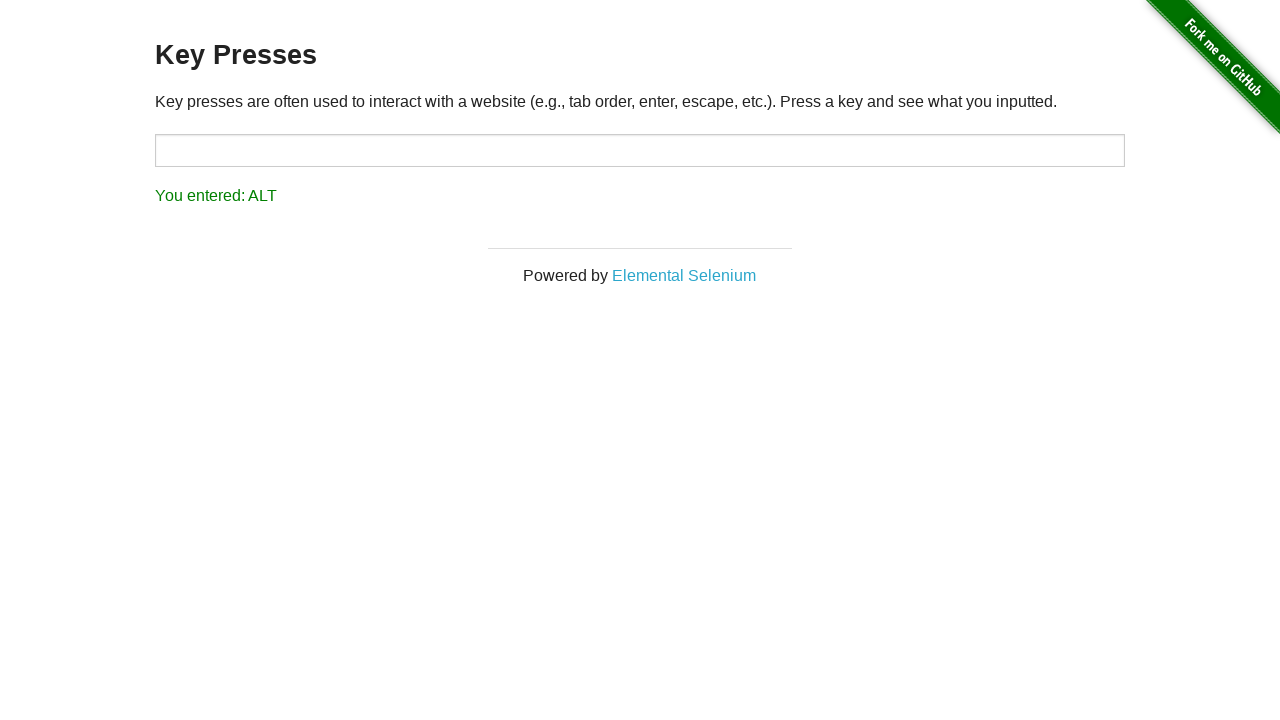

Pressed Control key
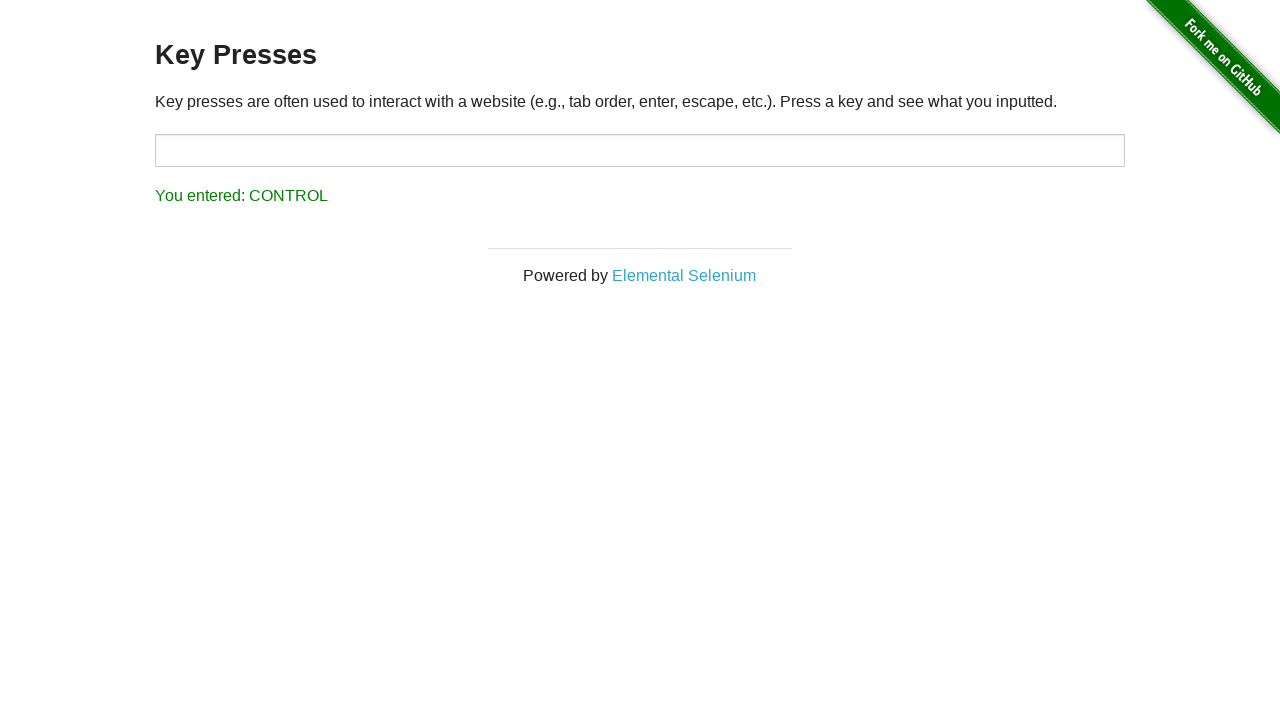

Verified that 'You entered: CONTROL' is displayed
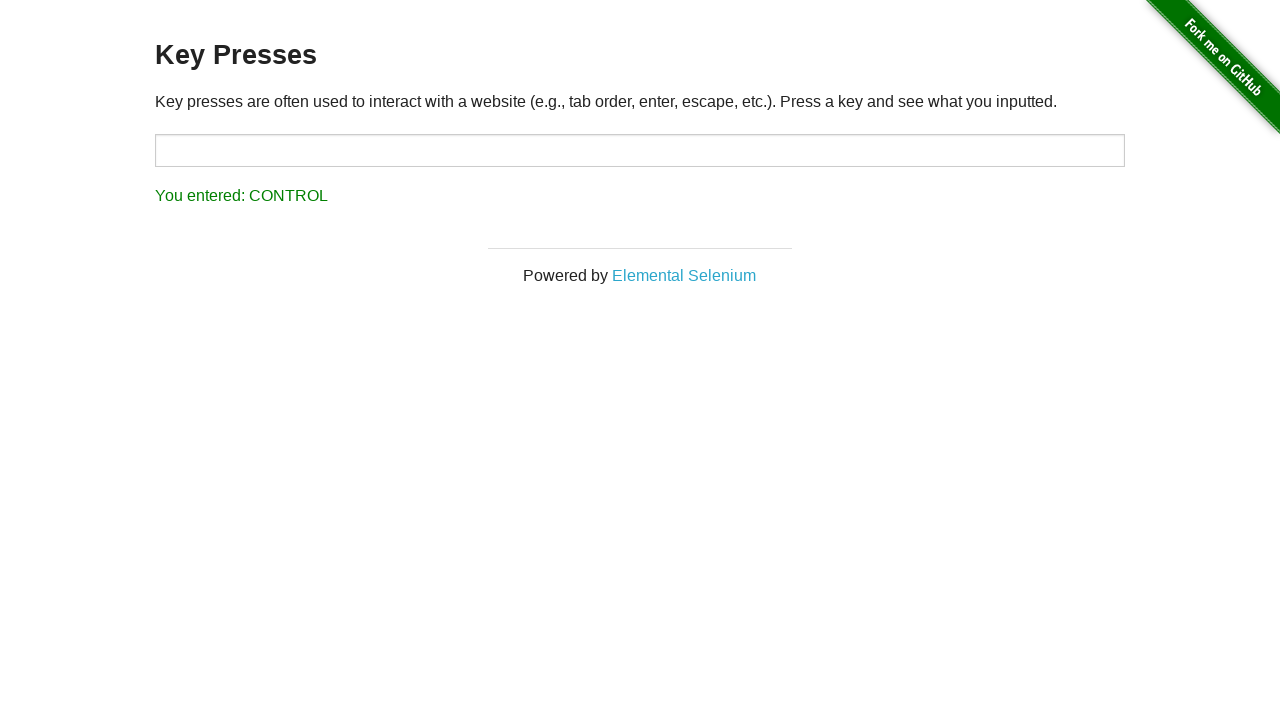

Pressed Space key
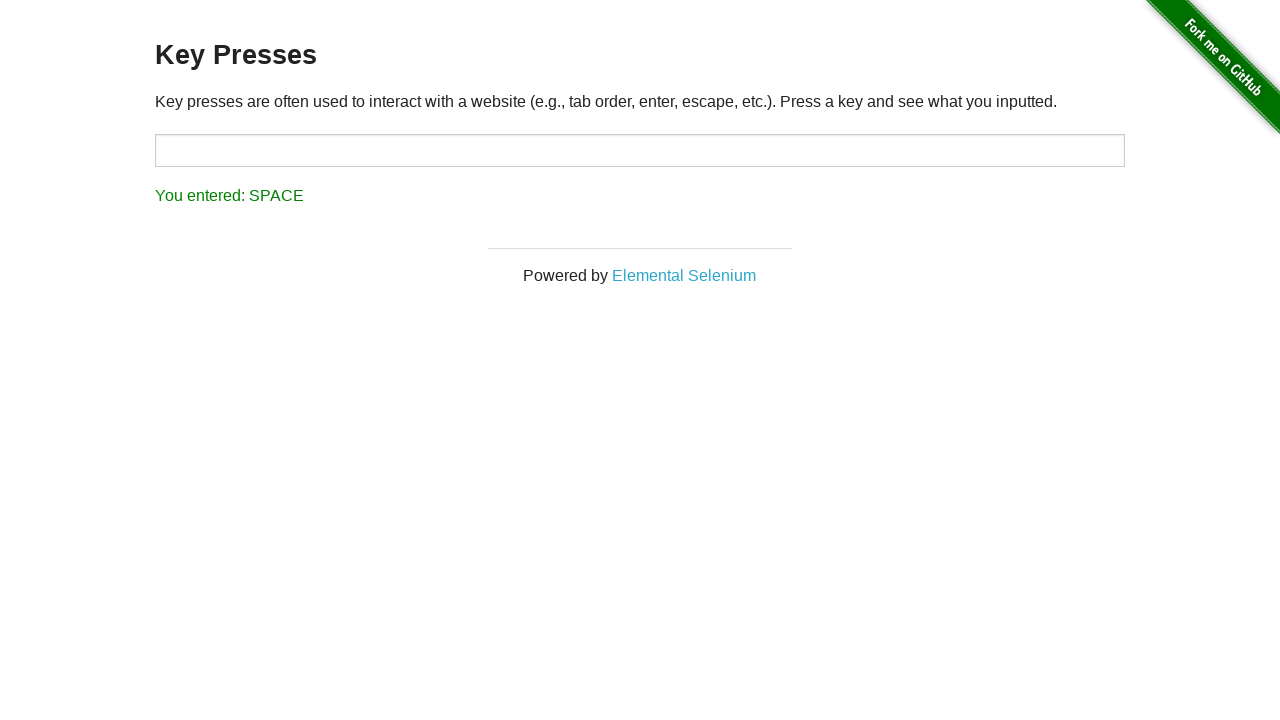

Verified that 'You entered: SPACE' is displayed
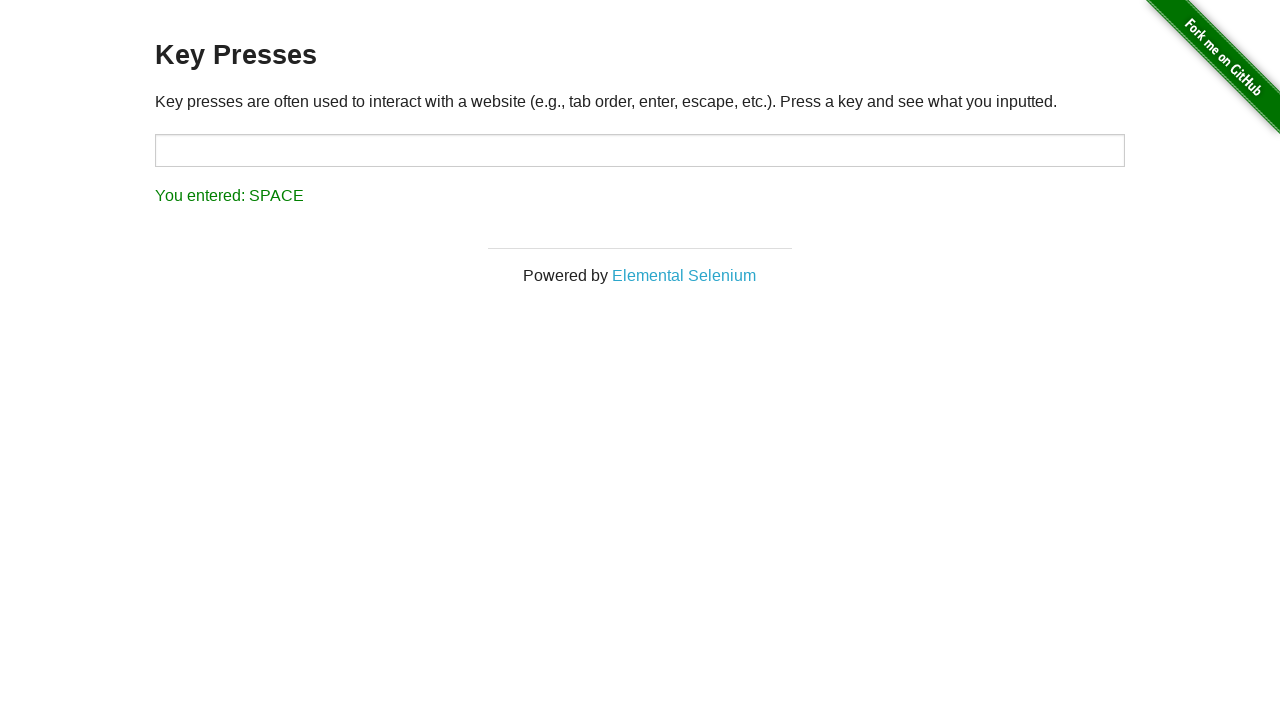

Pressed Shift key
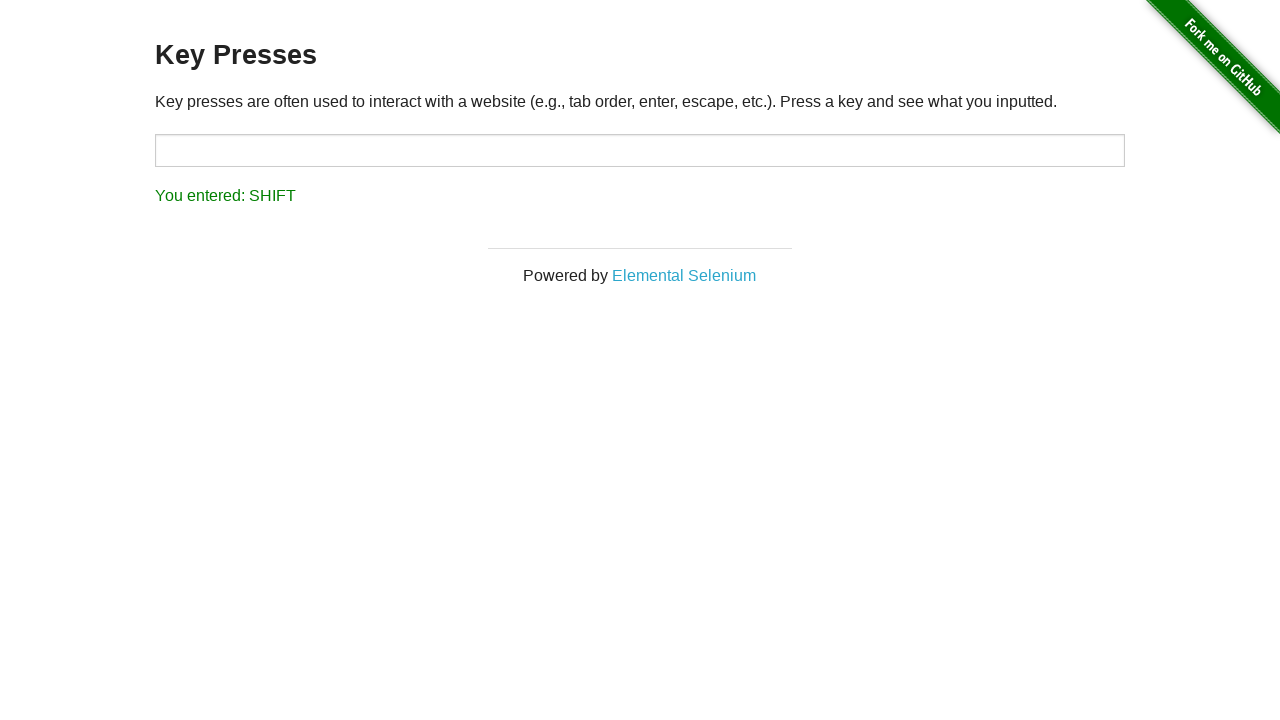

Verified that 'You entered: SHIFT' is displayed
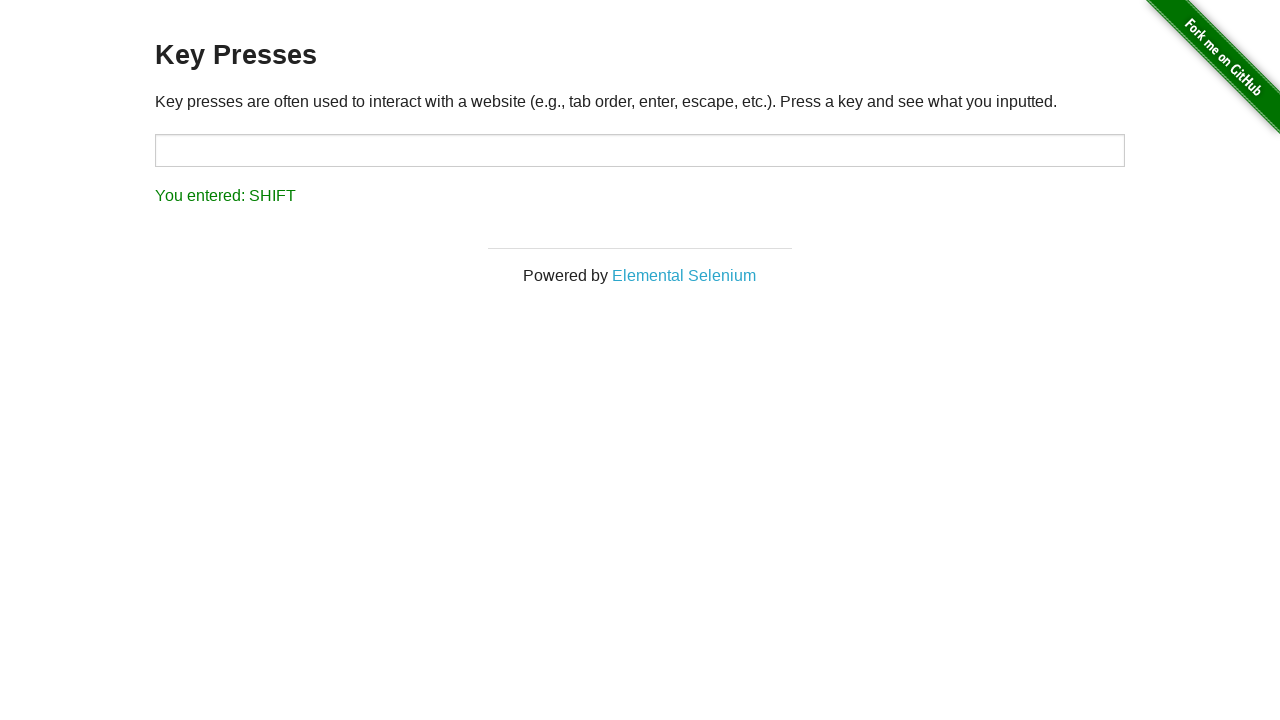

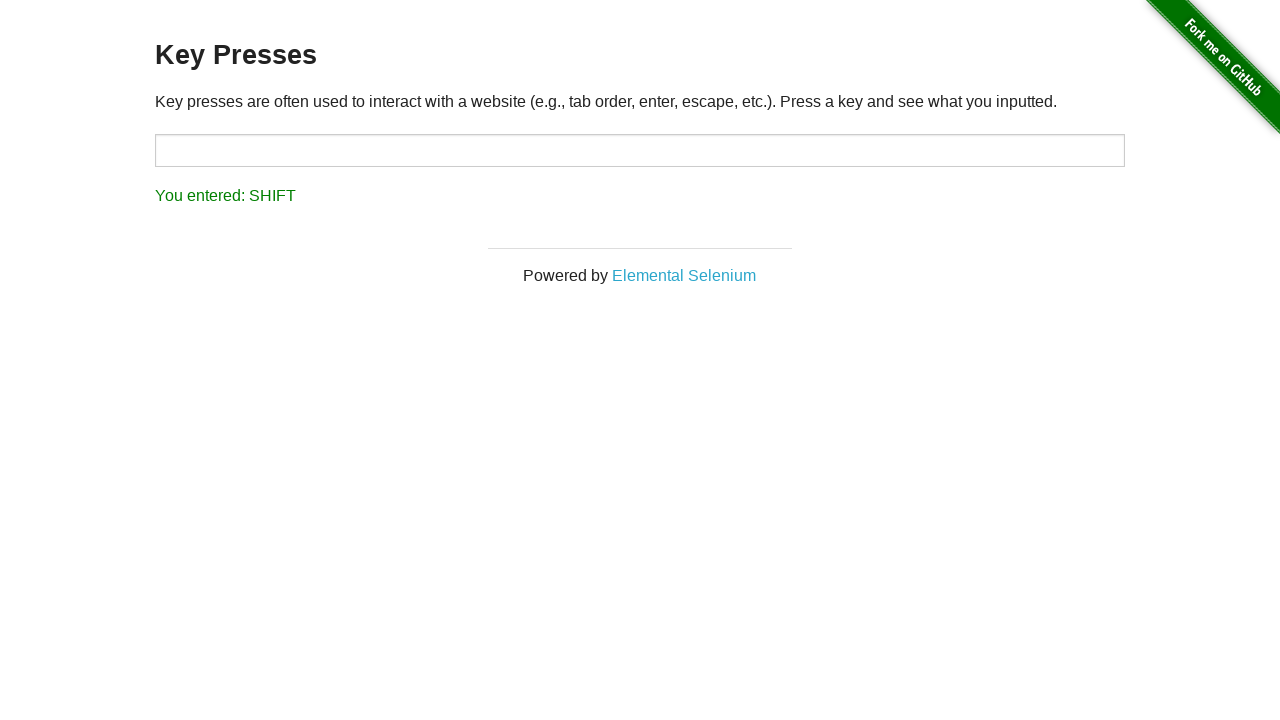